Navigates to Timberland Israel's men's shoes page, scrolls to load all products dynamically, then navigates to the first product page and verifies that size selection options are displayed.

Starting URL: https://www.timberland.co.il/men?size=794

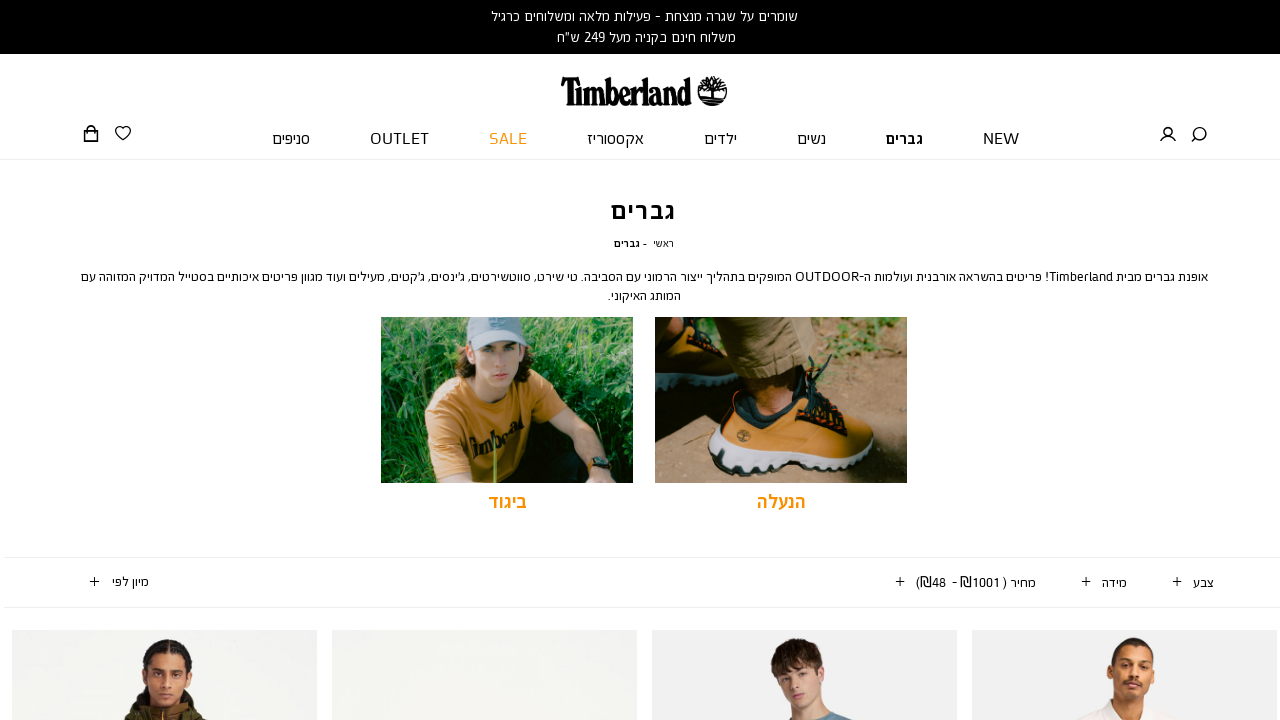

Navigated to Timberland Israel men's shoes page
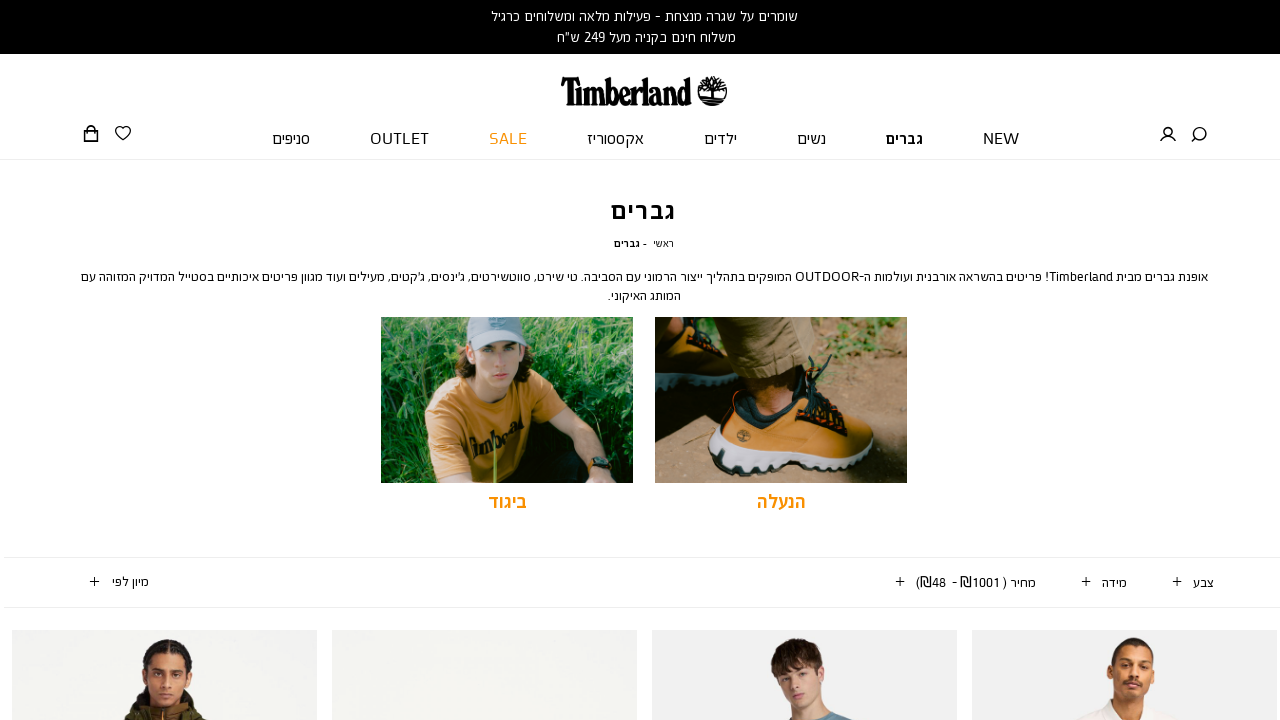

Scrolled down page to load more products
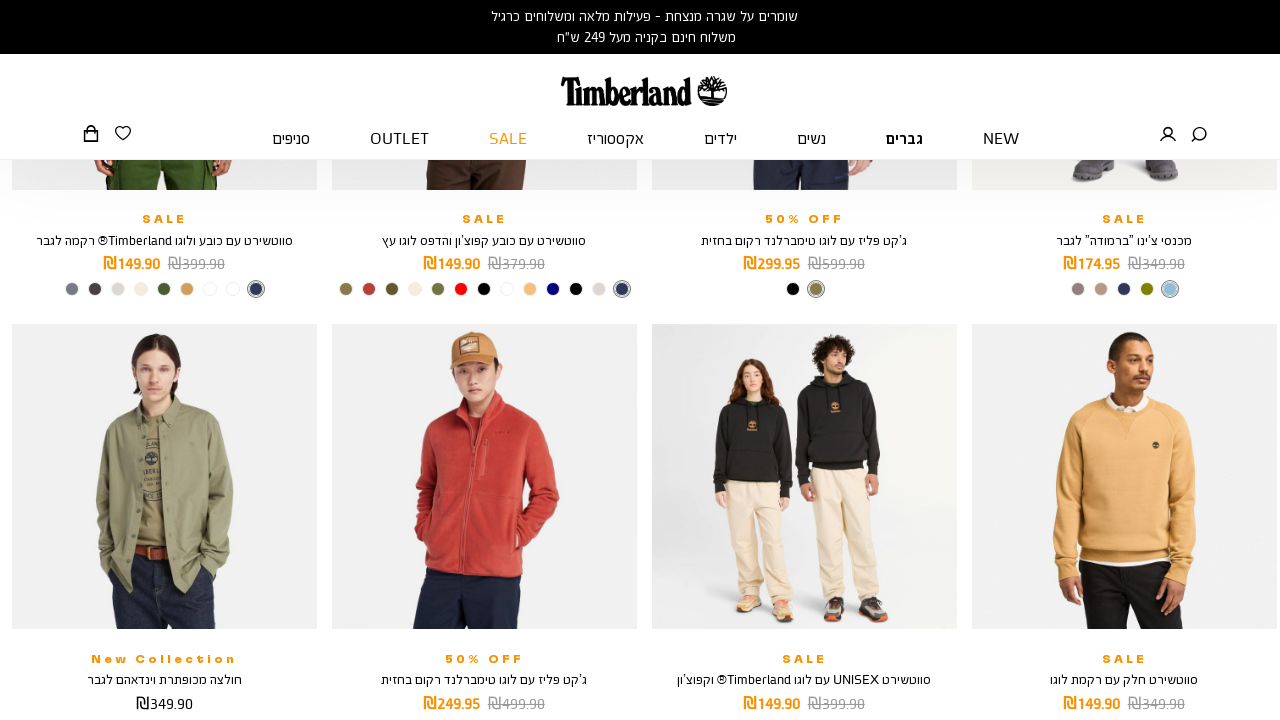

Waited for page to load after scrolling
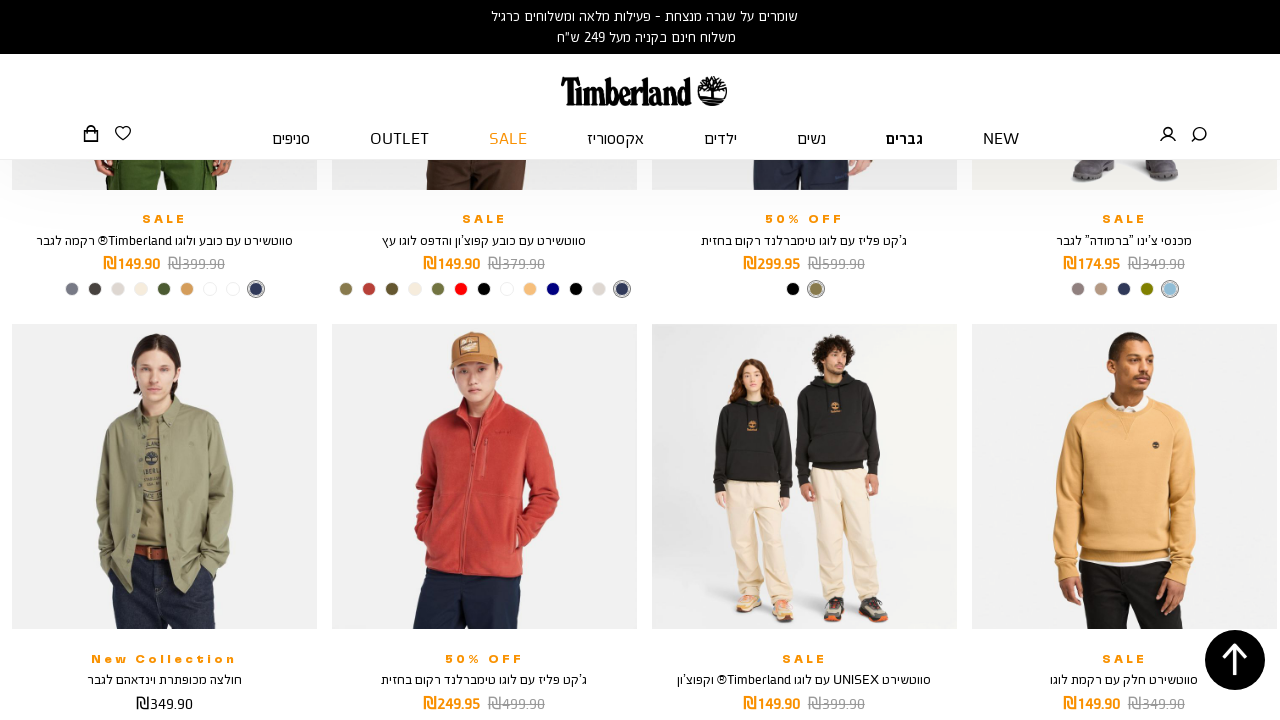

Scrolled down page to load more products
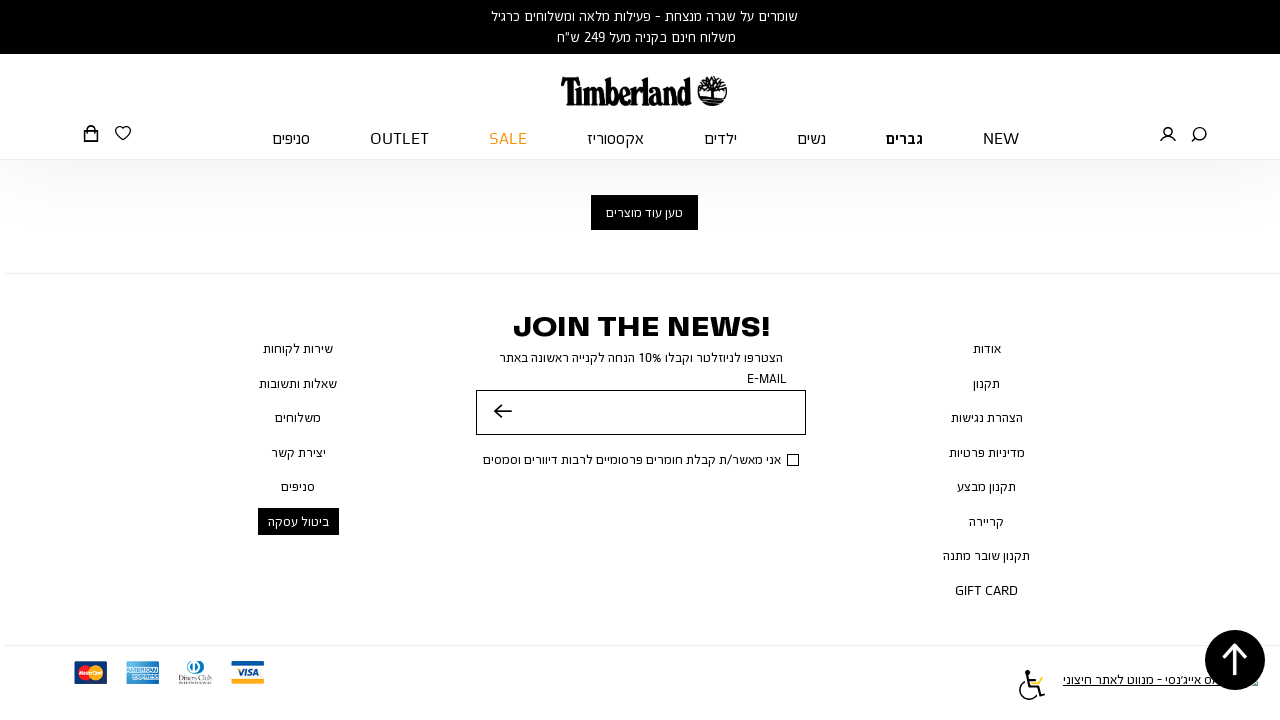

Waited for page to load after scrolling
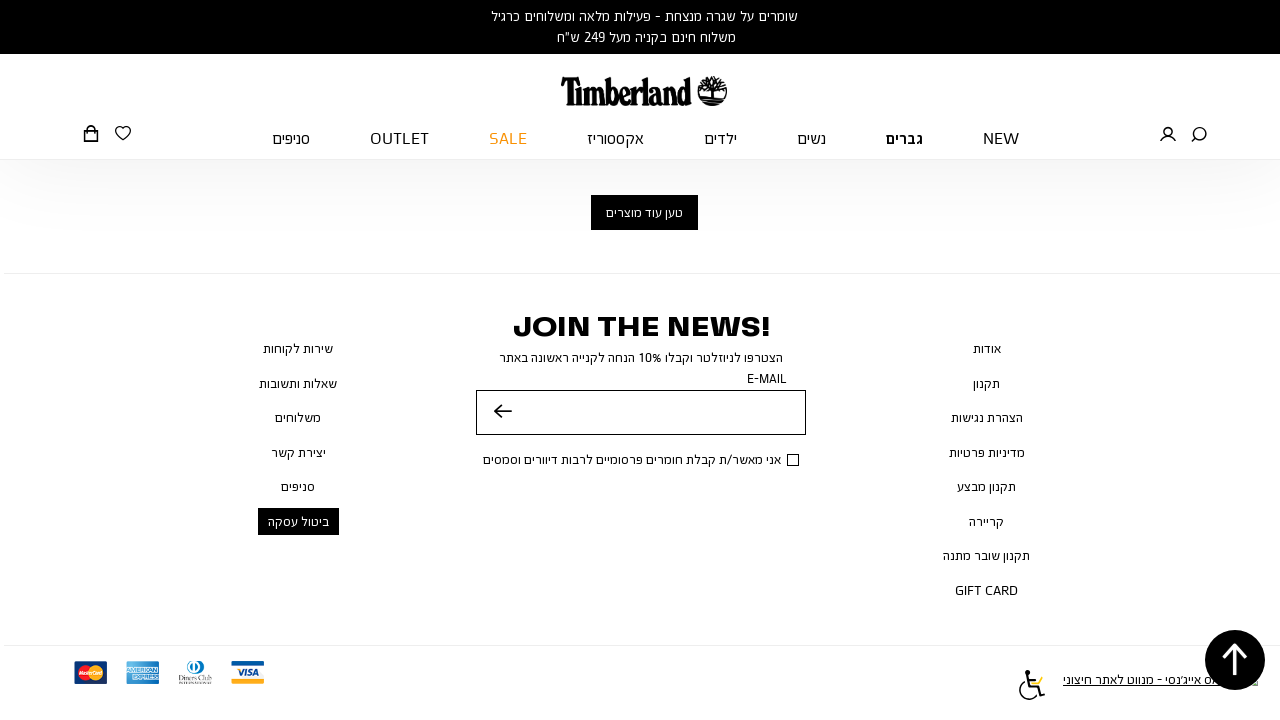

Reached bottom of page - no more products to load
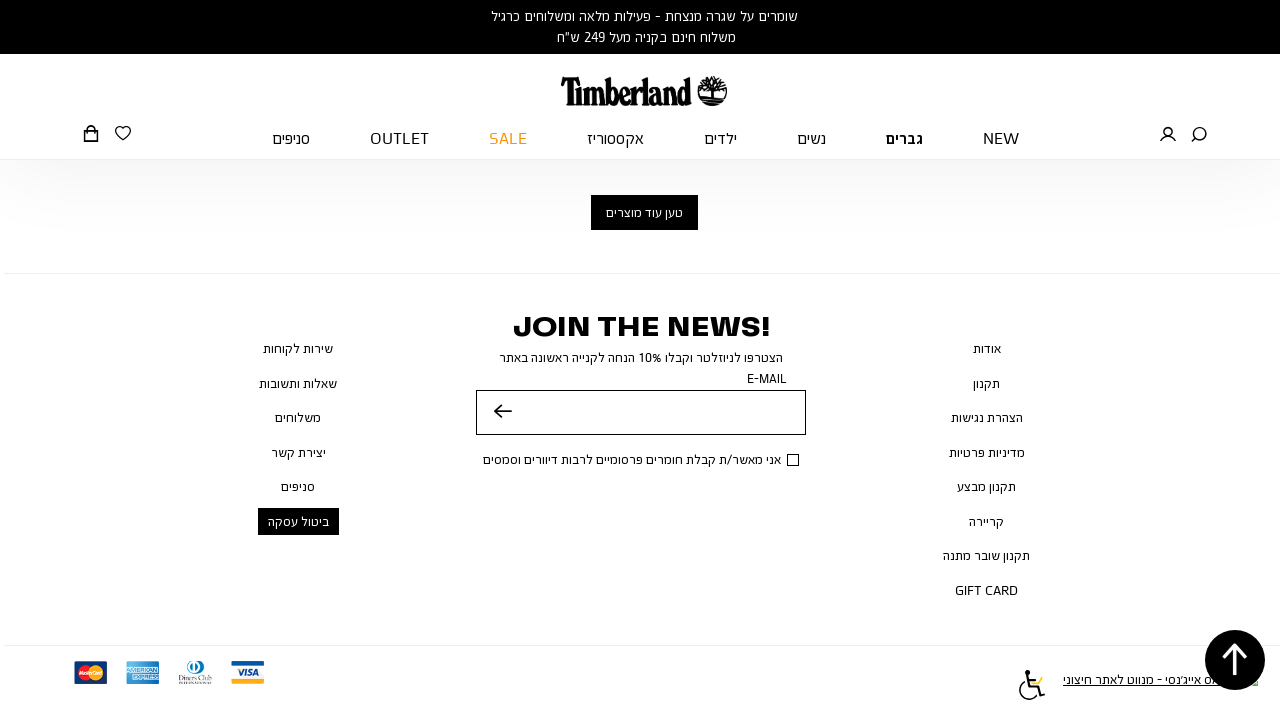

Product listings became visible
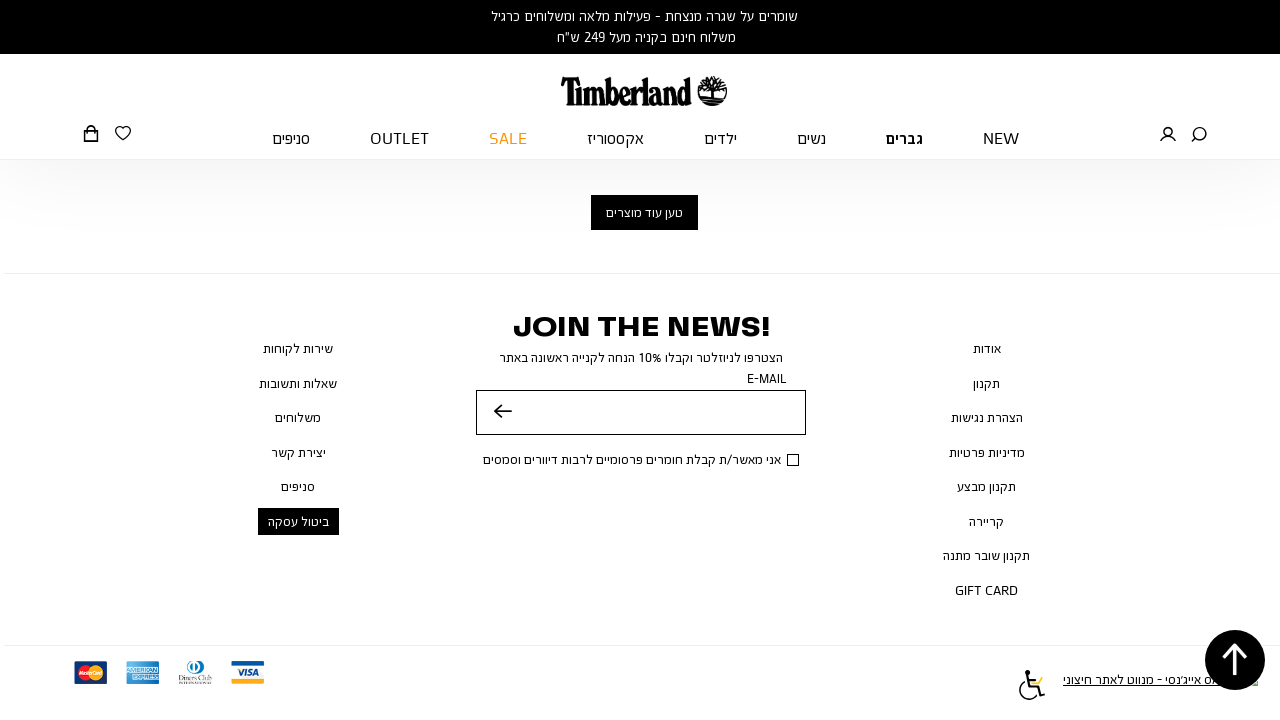

Clicked on first product link at (1124, 361) on div.product a >> nth=0
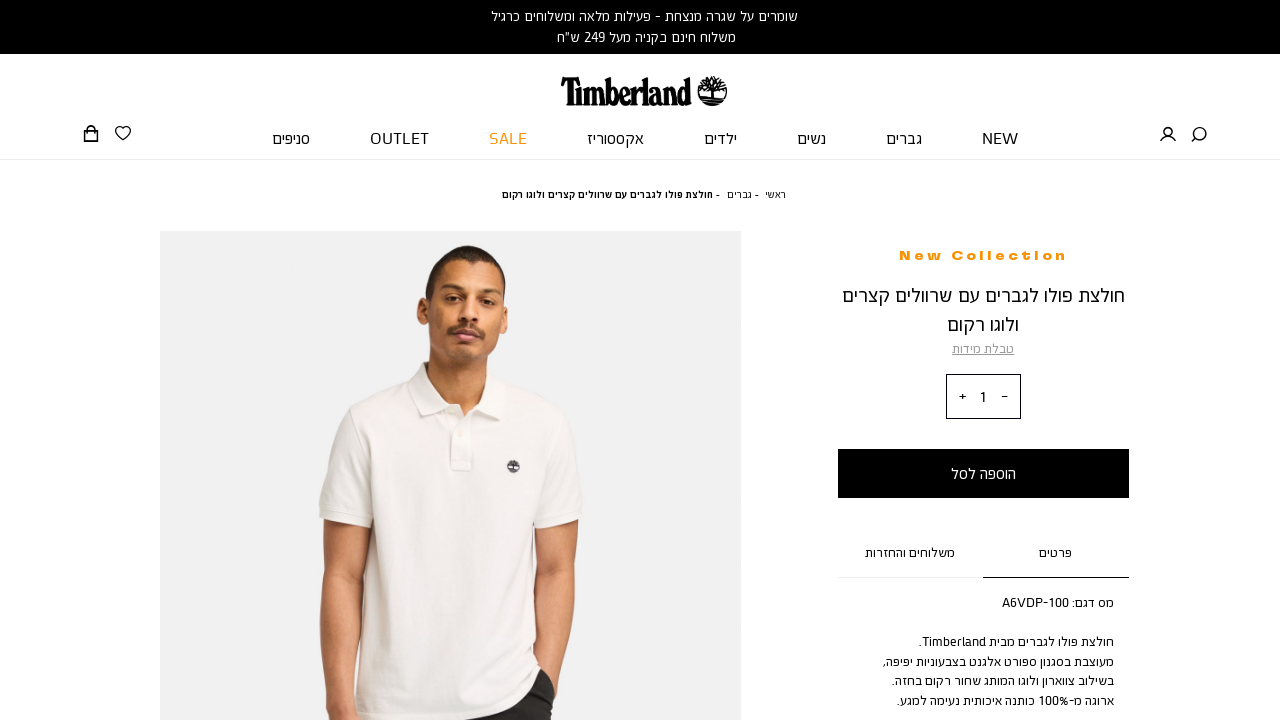

Size selection options loaded on product page
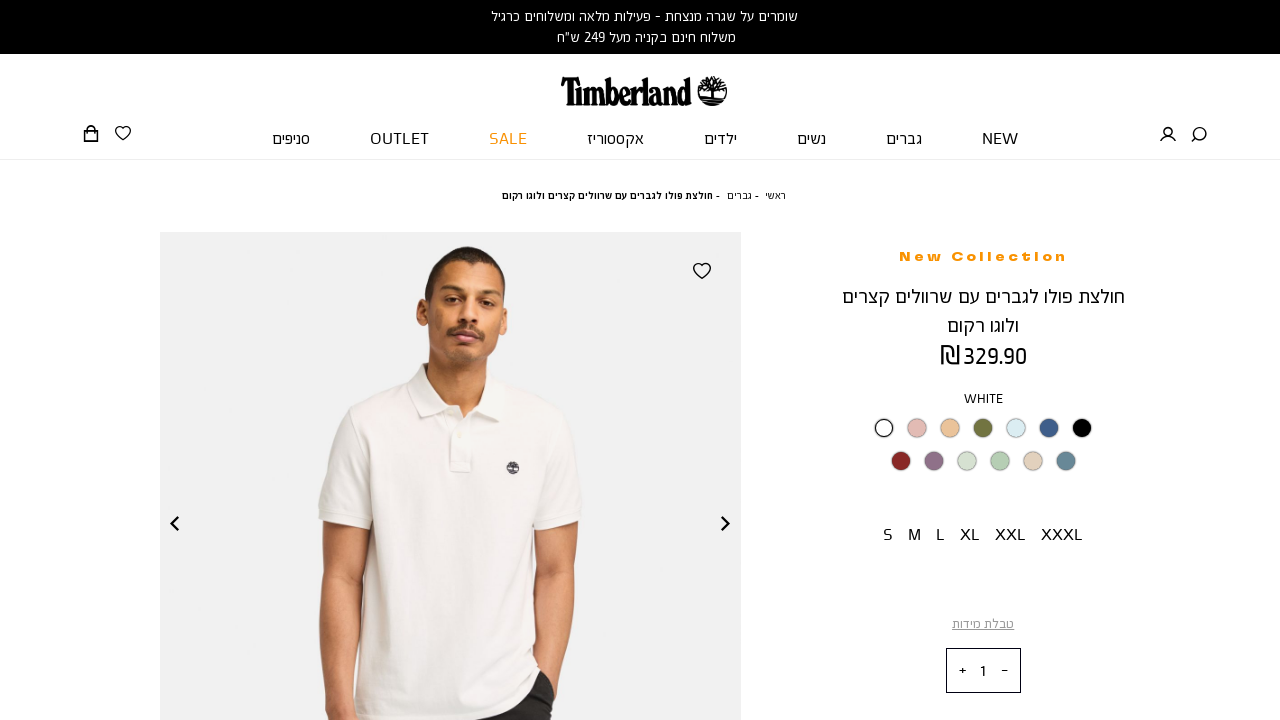

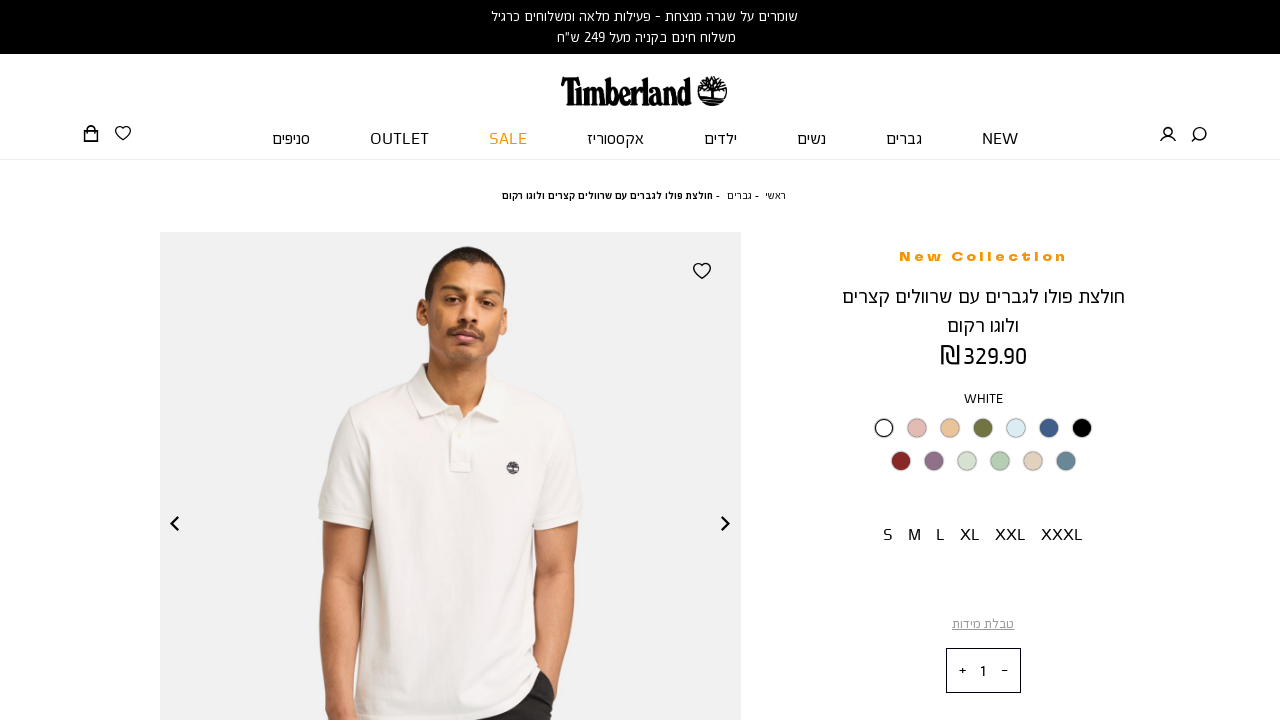